Tests footer links on QKart homepage by clicking Privacy Policy link, verifying it opens in a new tab with correct content, then clicking Terms of Service link and verifying tab behavior

Starting URL: https://crio-qkart-frontend-qa.vercel.app/

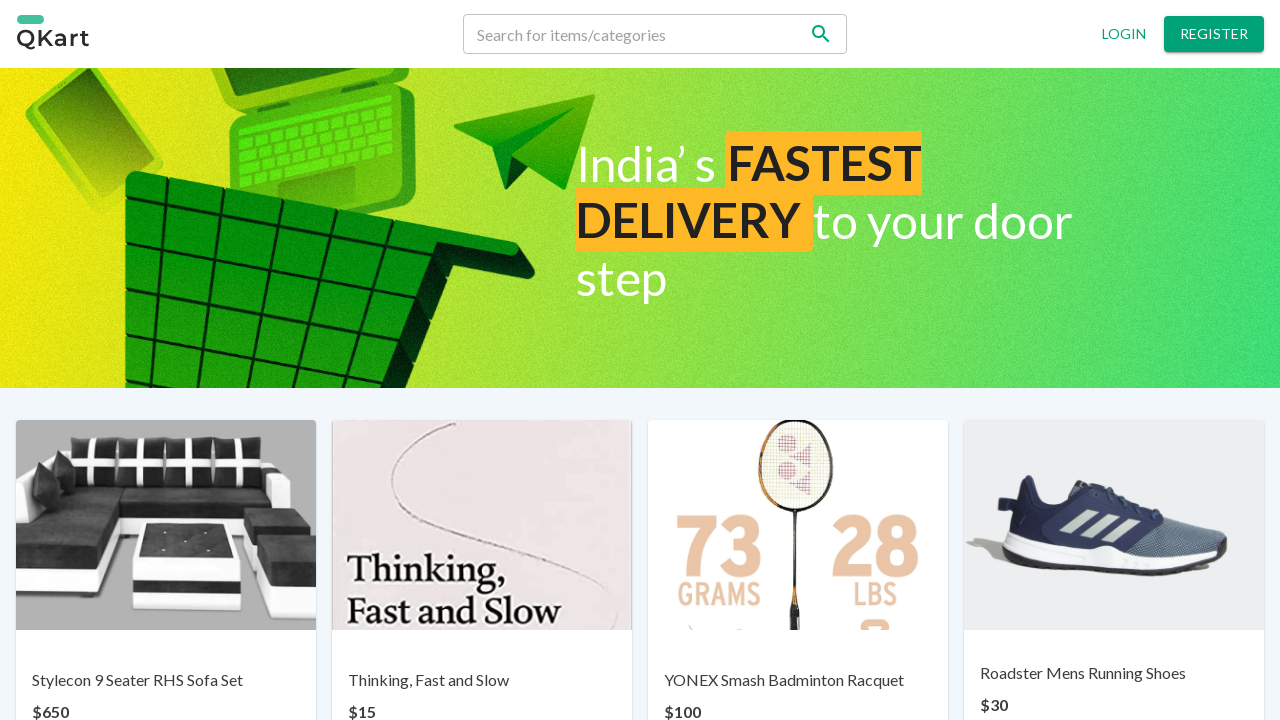

Stored base URL from QKart homepage
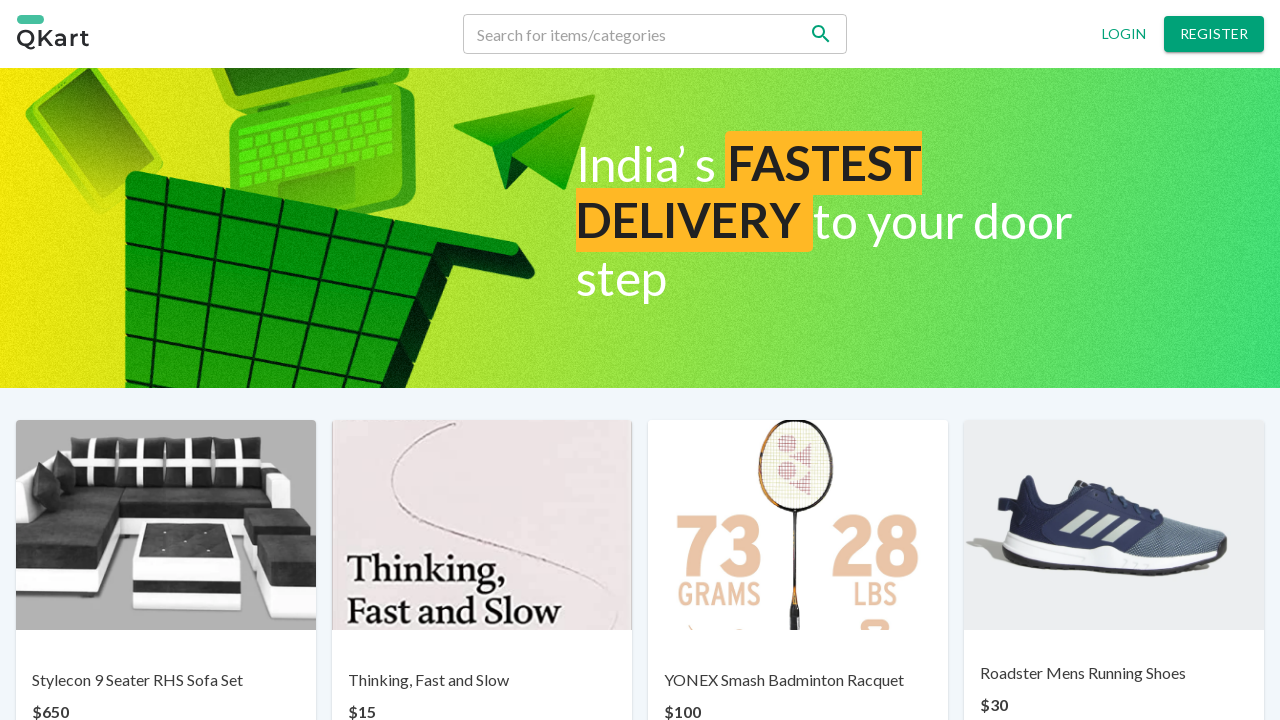

Clicked Privacy Policy link in footer at (486, 667) on xpath=//a[normalize-space()='Privacy policy']
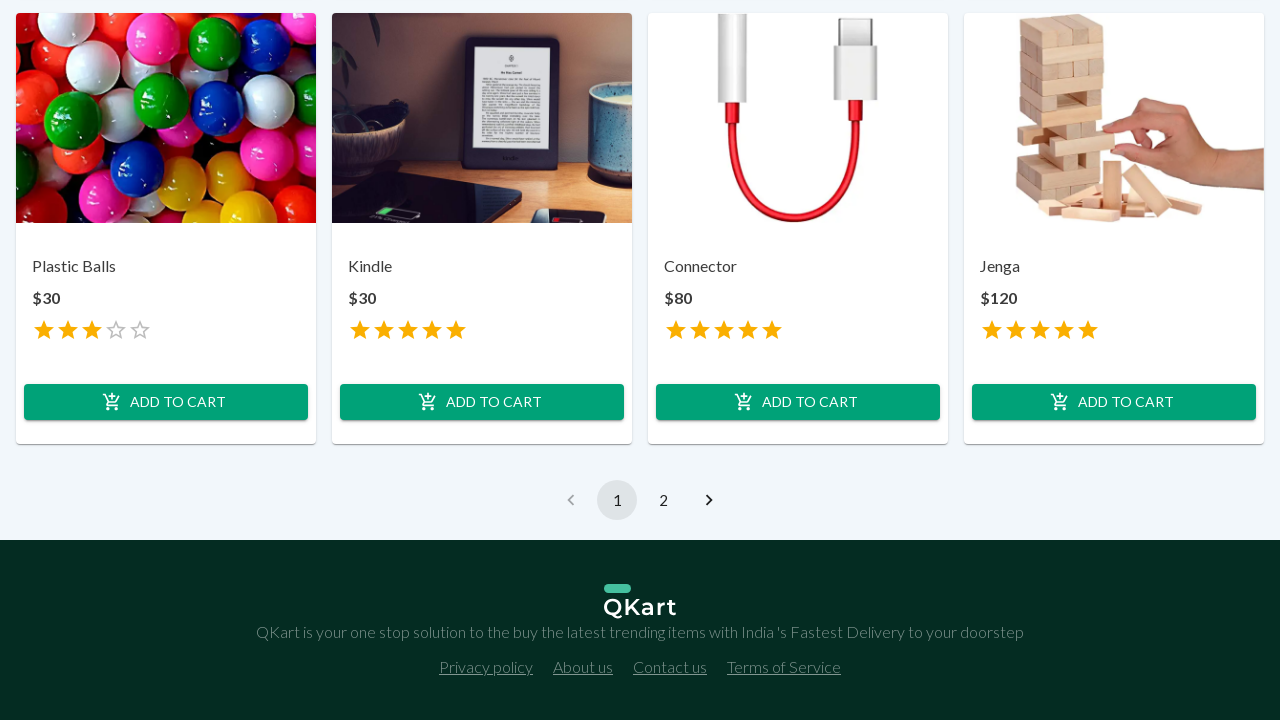

Forced click on Privacy Policy link to open new tab at (486, 667) on //a[normalize-space()='Privacy policy']
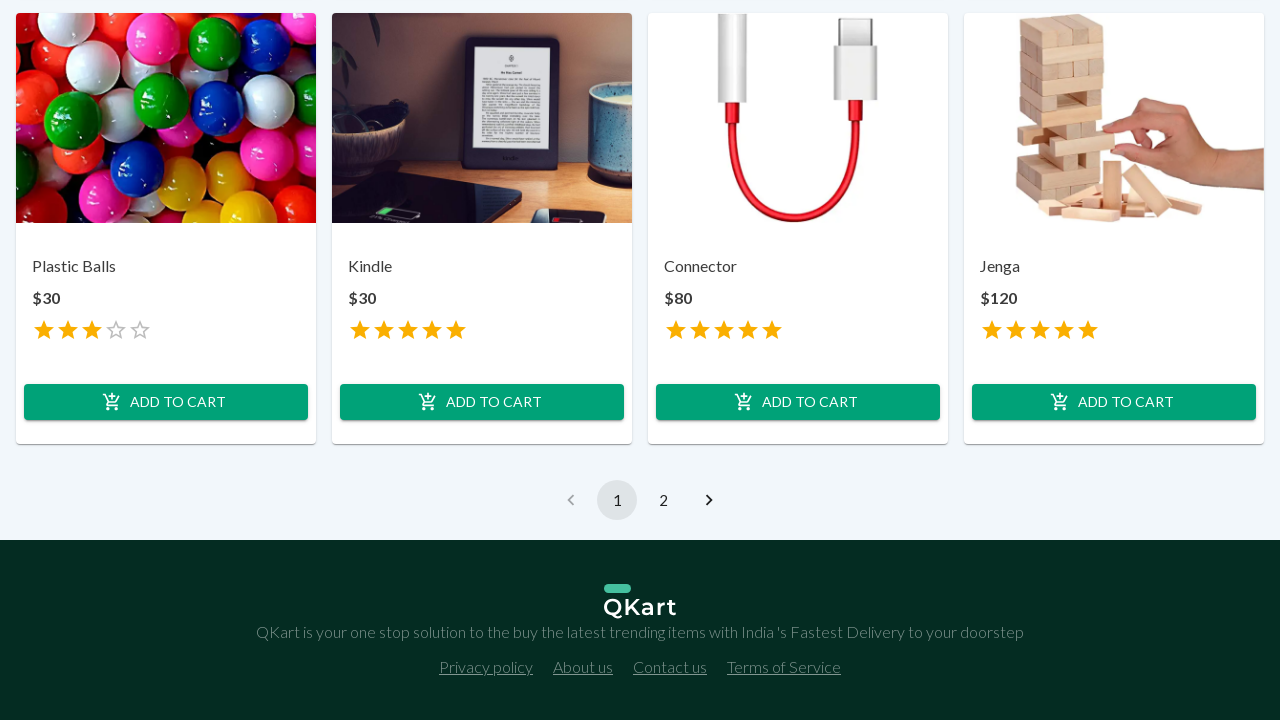

Captured new page object for Privacy Policy tab
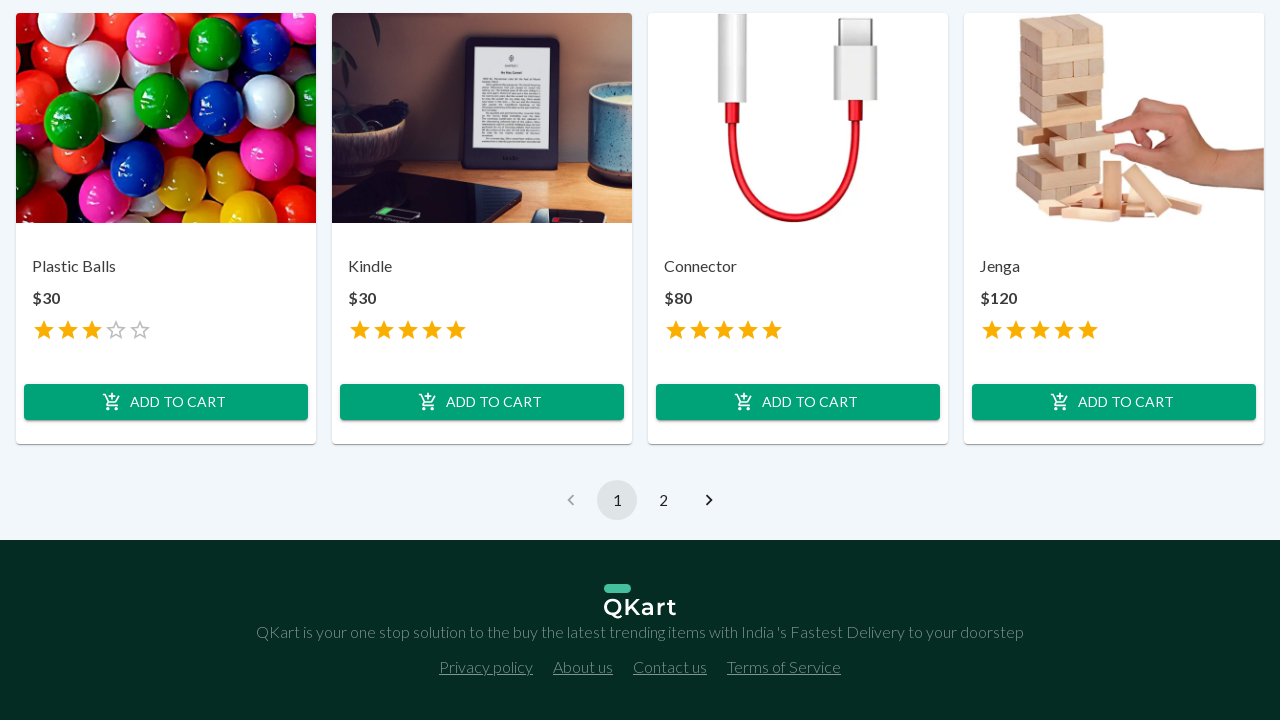

Privacy Policy page fully loaded
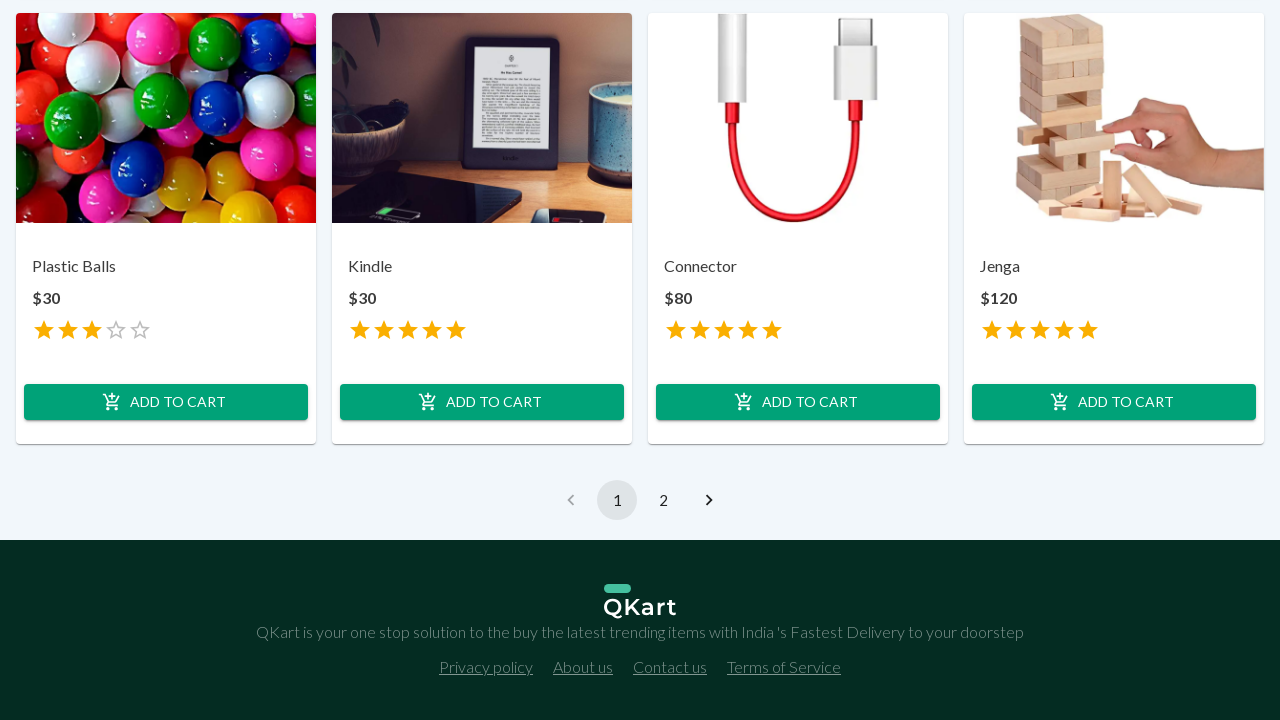

Verified Privacy Policy heading is present on new tab
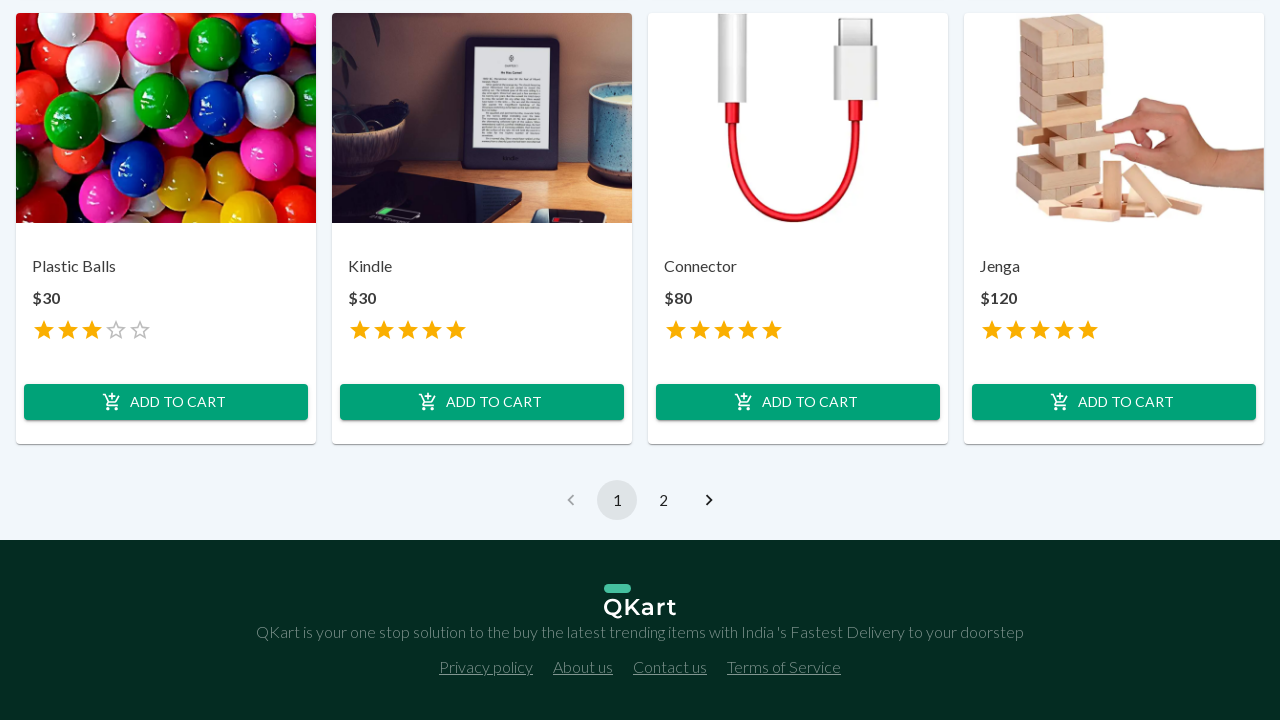

Switched back to original QKart homepage tab
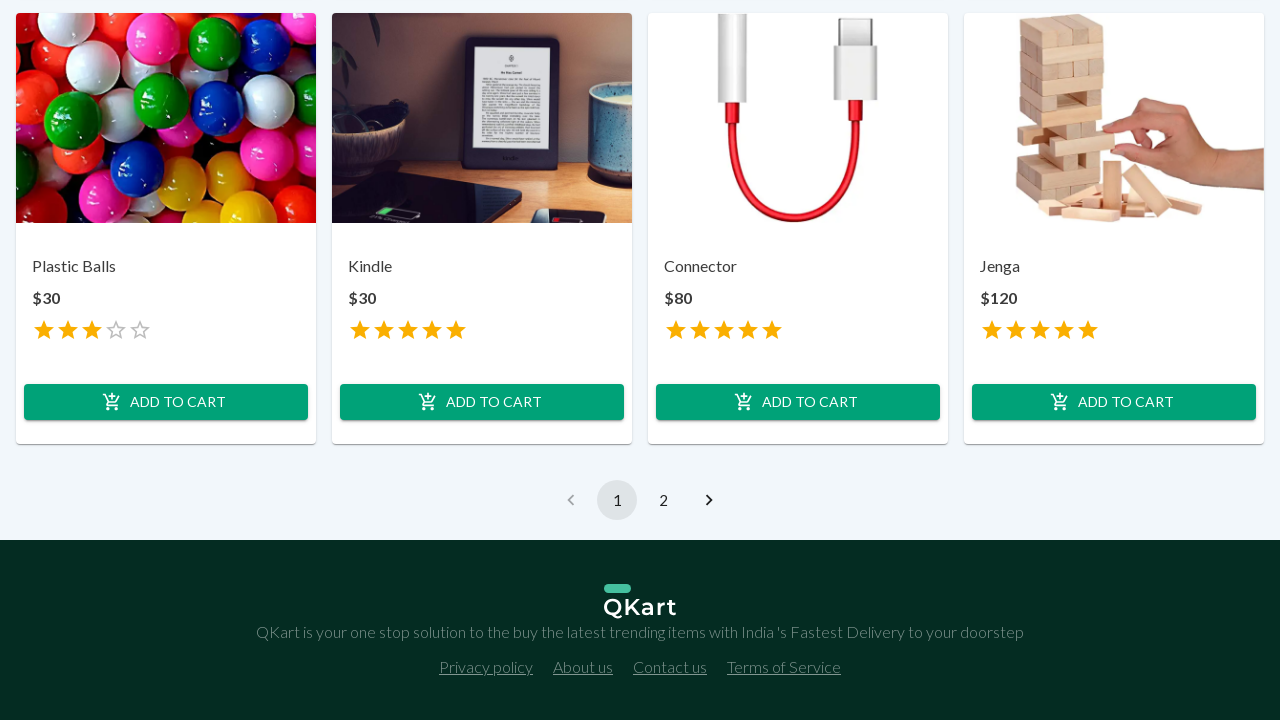

Clicked Terms of Service link to open new tab at (784, 667) on text=Terms of Service
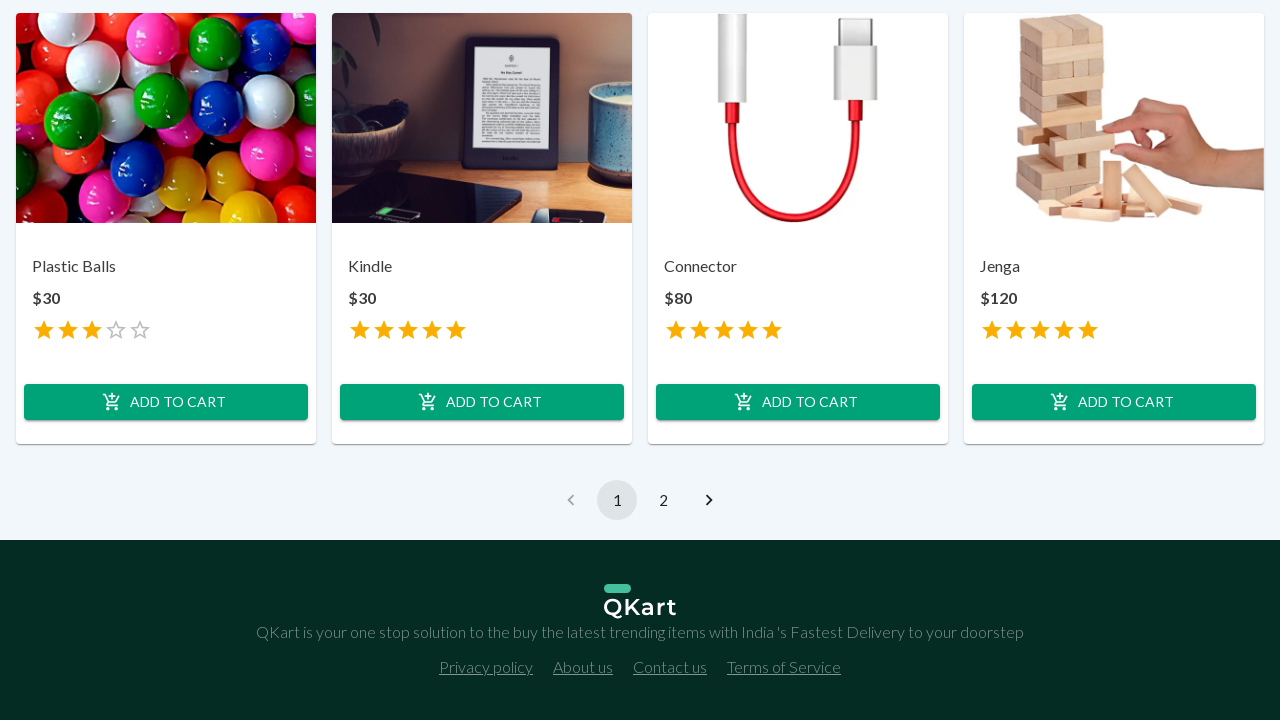

Captured new page object for Terms of Service tab
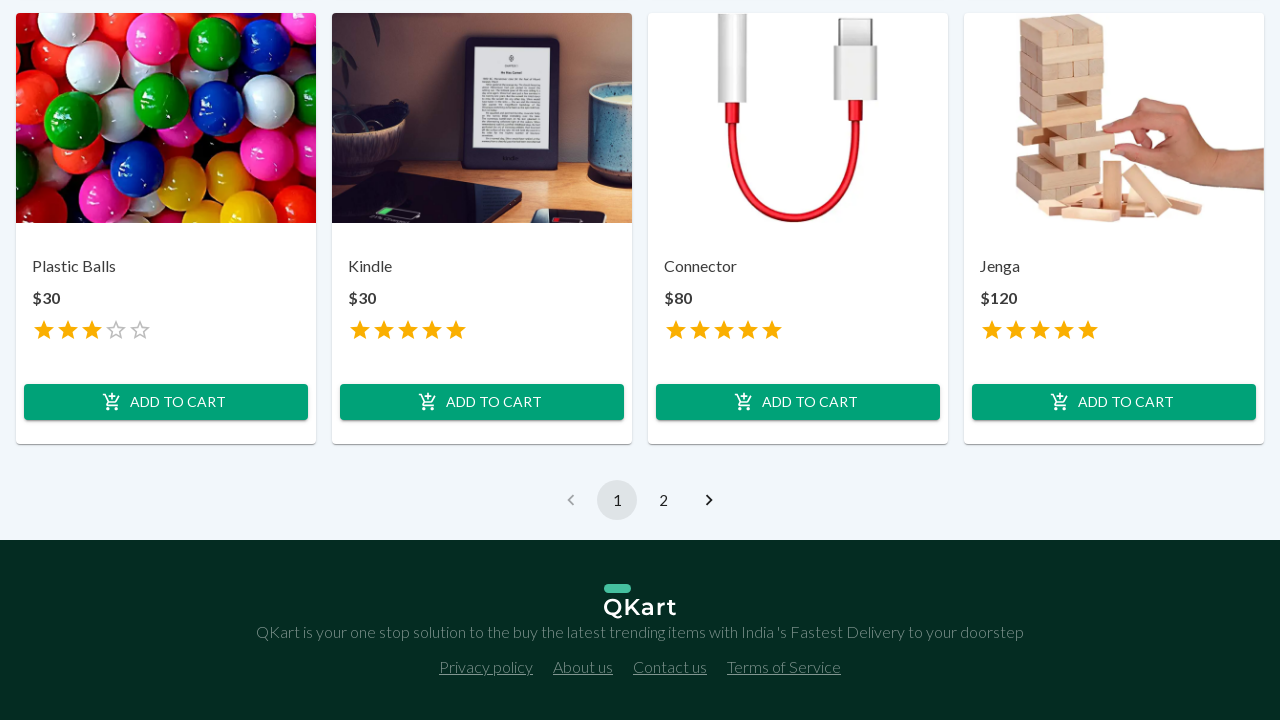

Terms of Service page fully loaded
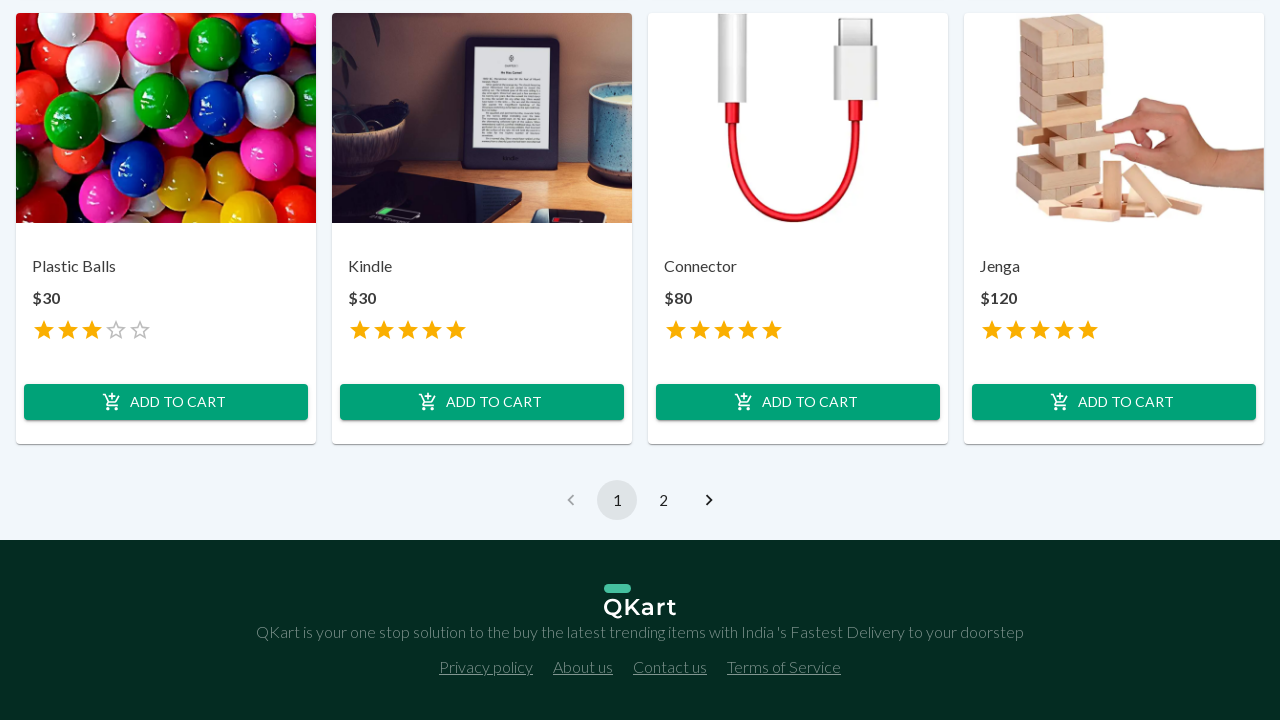

Verified original tab URL unchanged after opening Terms of Service
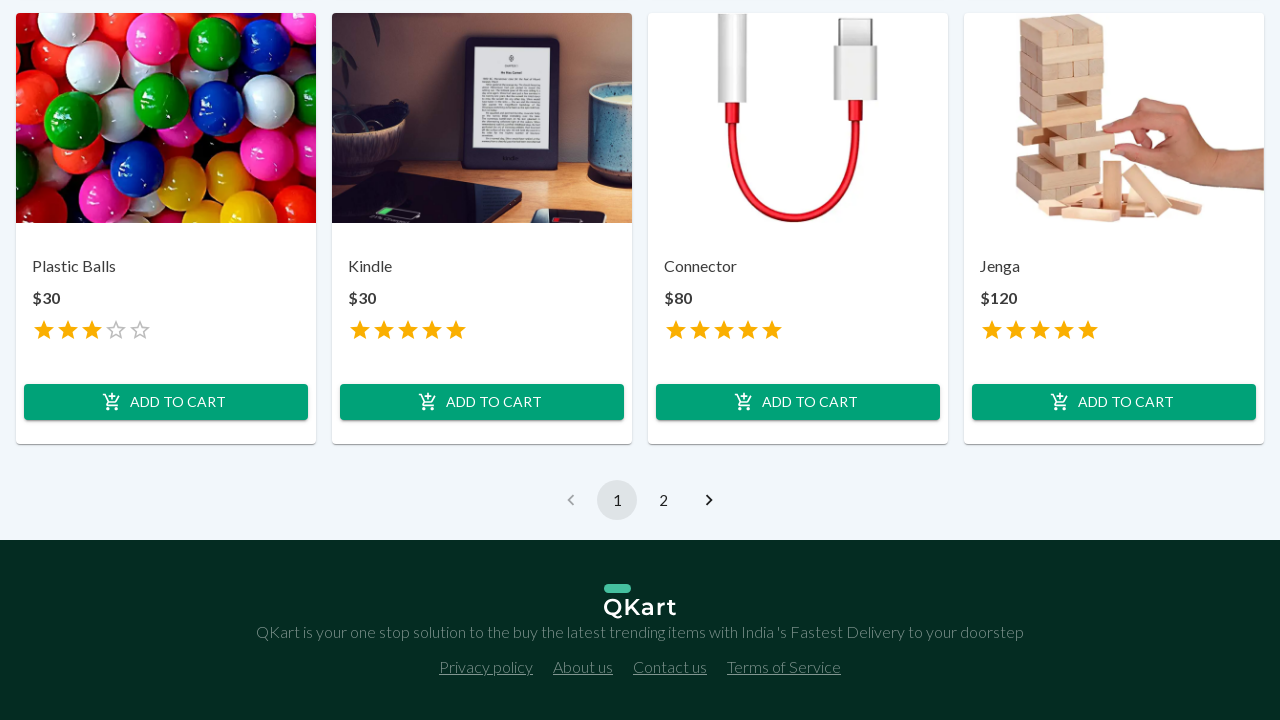

Verified Terms of Service heading is present on new tab
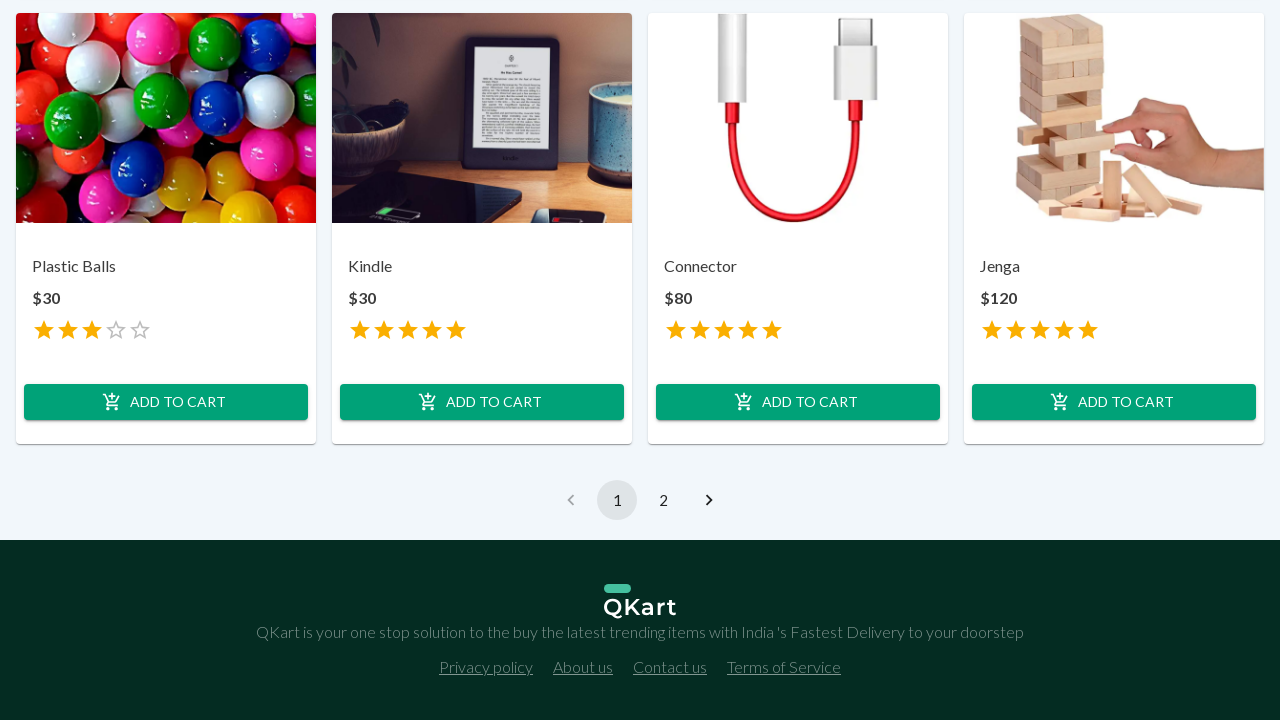

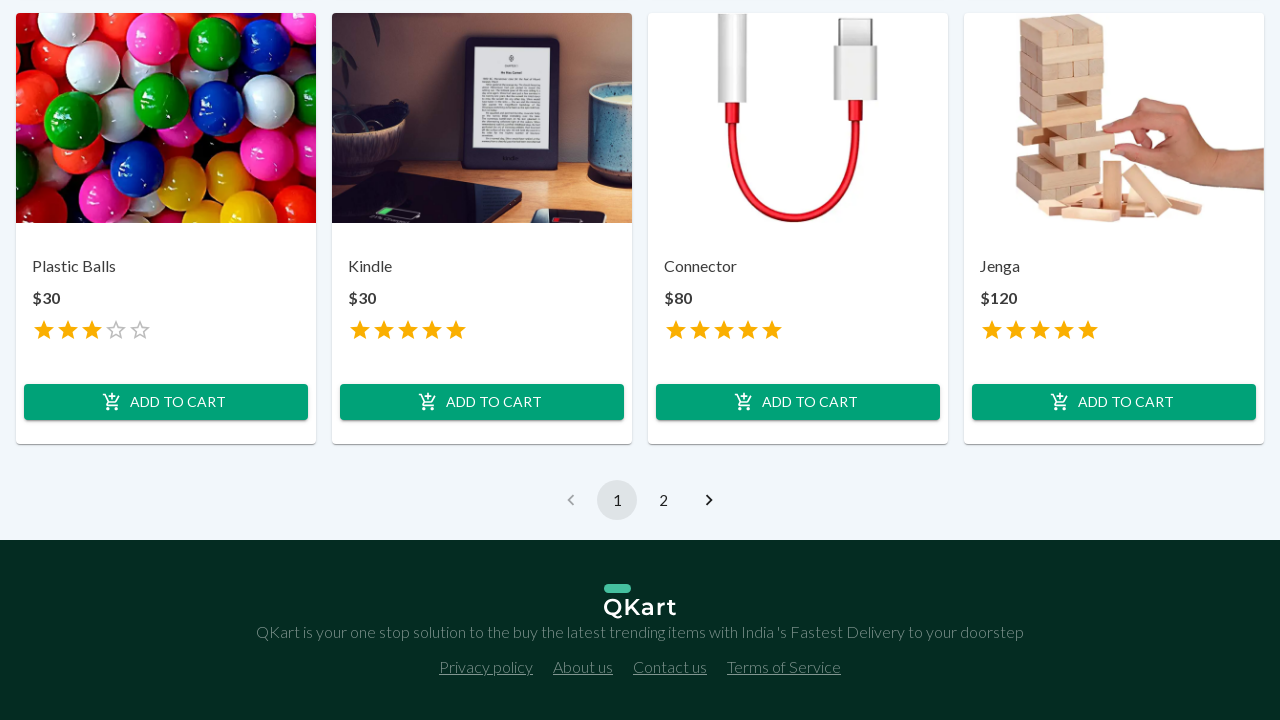